Navigates to an OpenCart login page and verifies that right panel navigation links are present and accessible

Starting URL: https://naveenautomationlabs.com/opencart/index.php?route=account/login

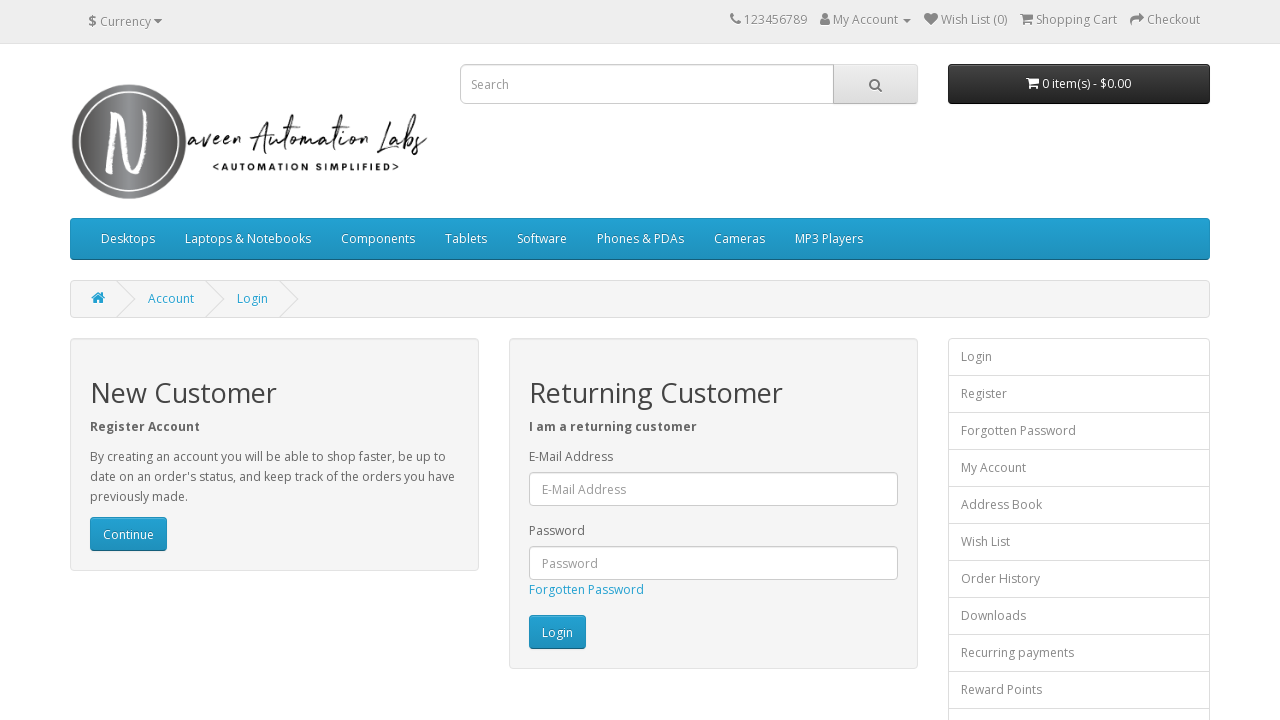

Waited for right panel links to load
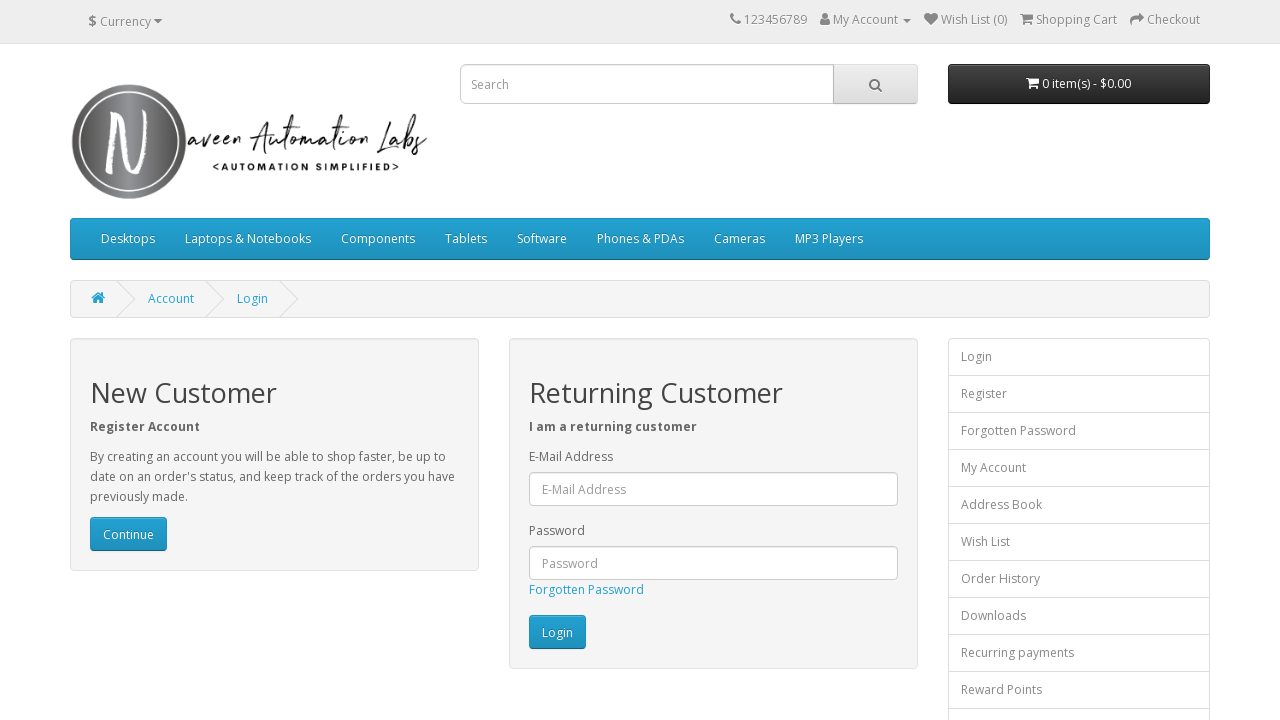

Located all right panel navigation links
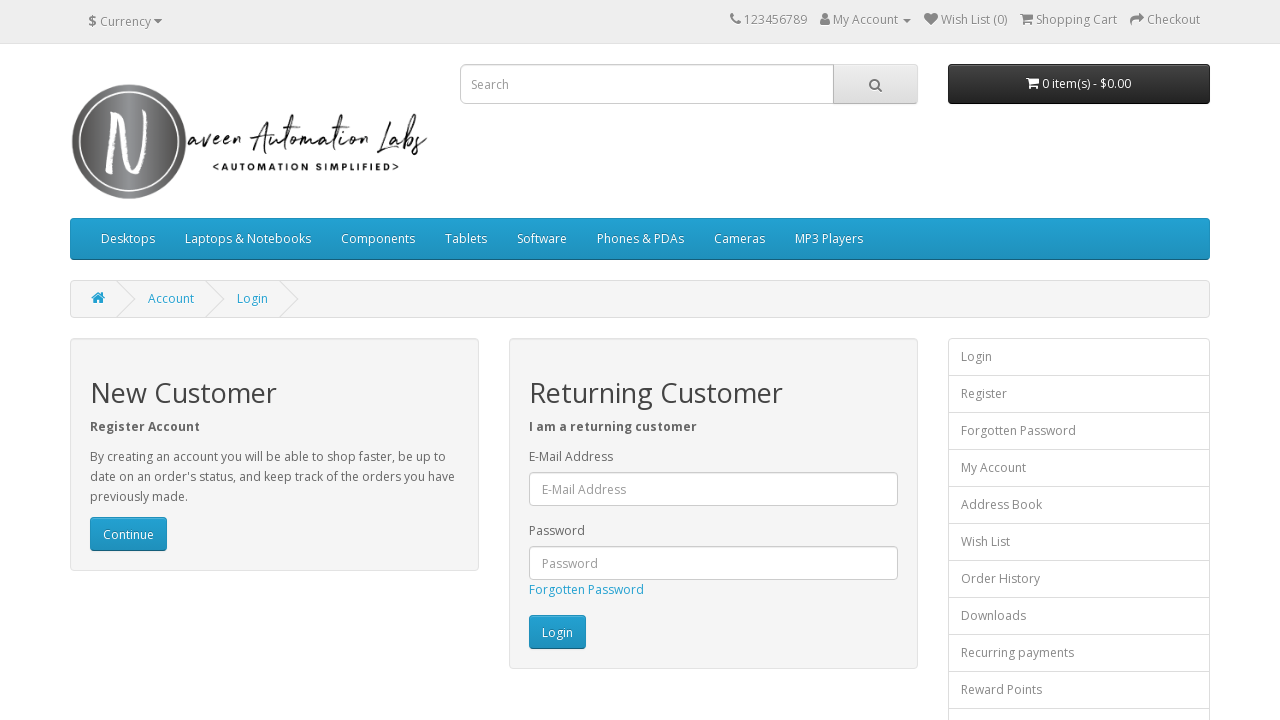

Scrolled a right panel link into view
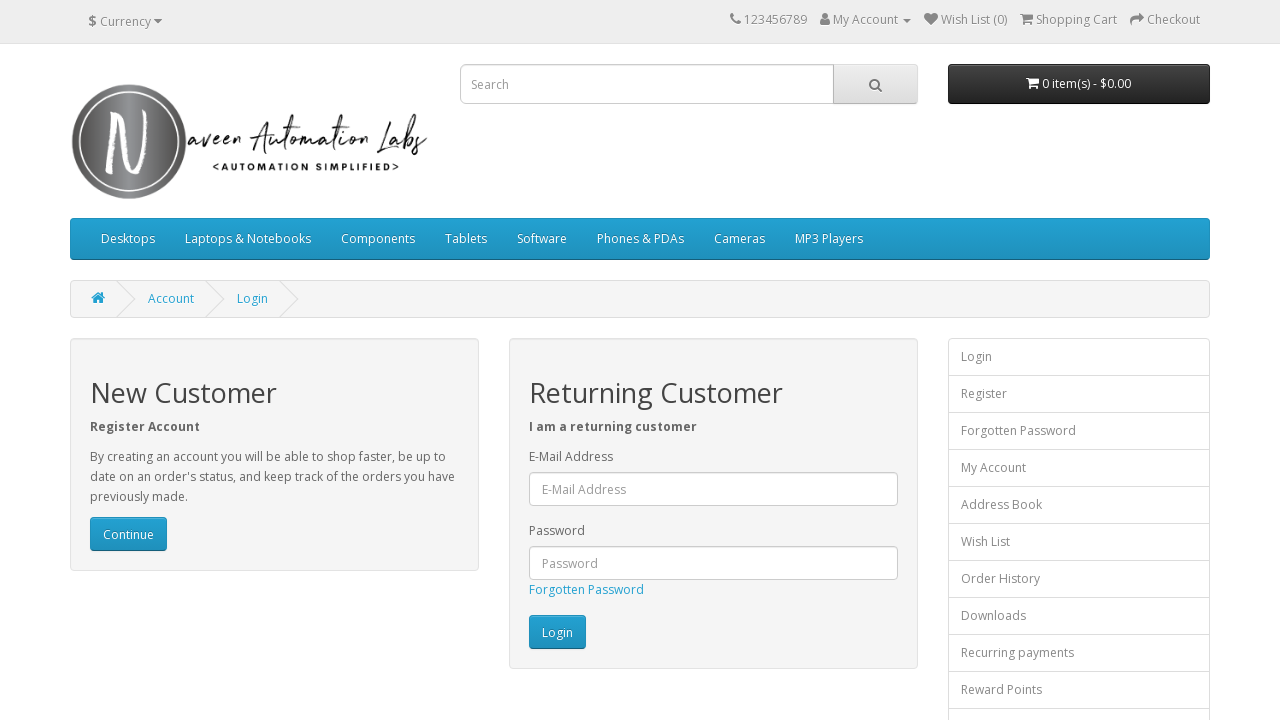

Scrolled a right panel link into view
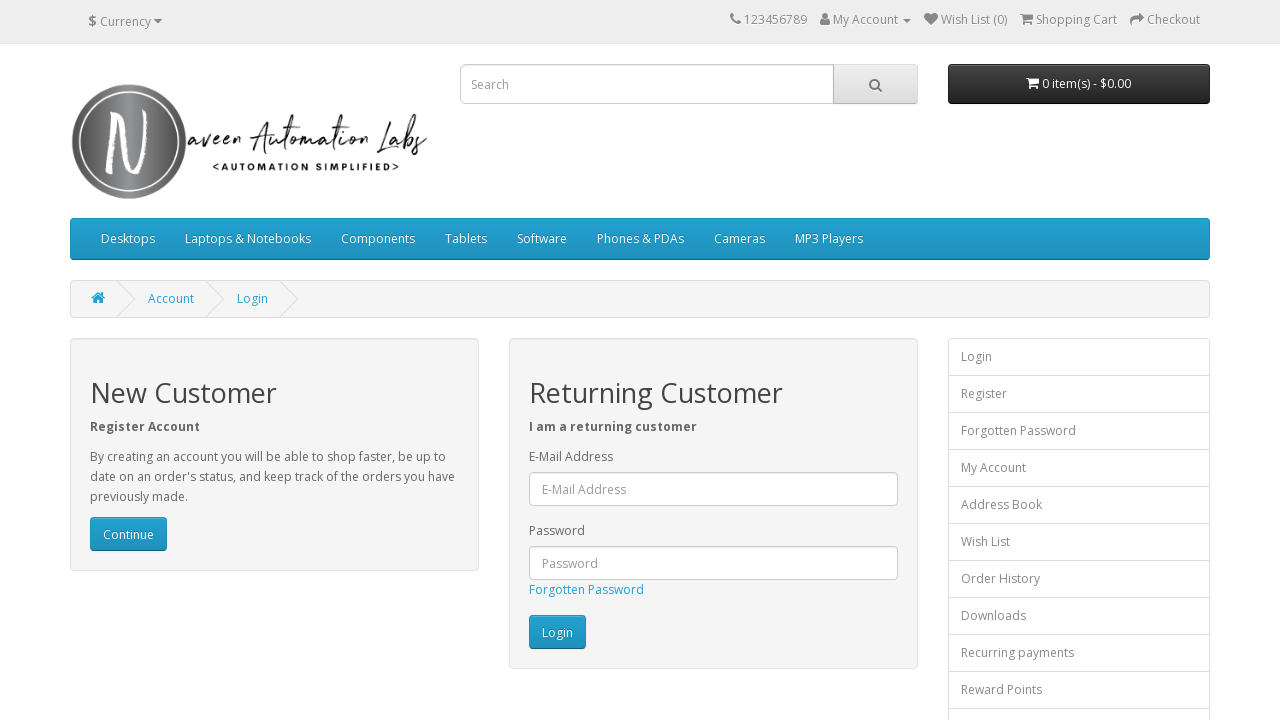

Scrolled a right panel link into view
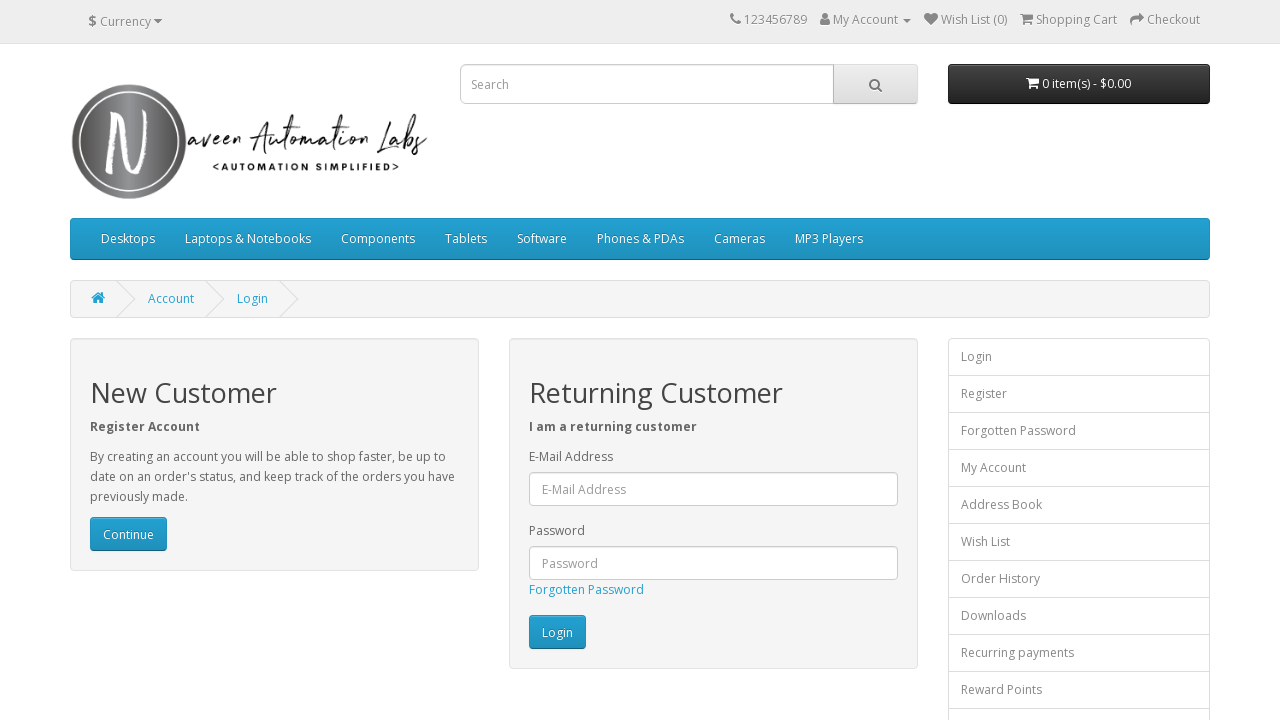

Scrolled a right panel link into view
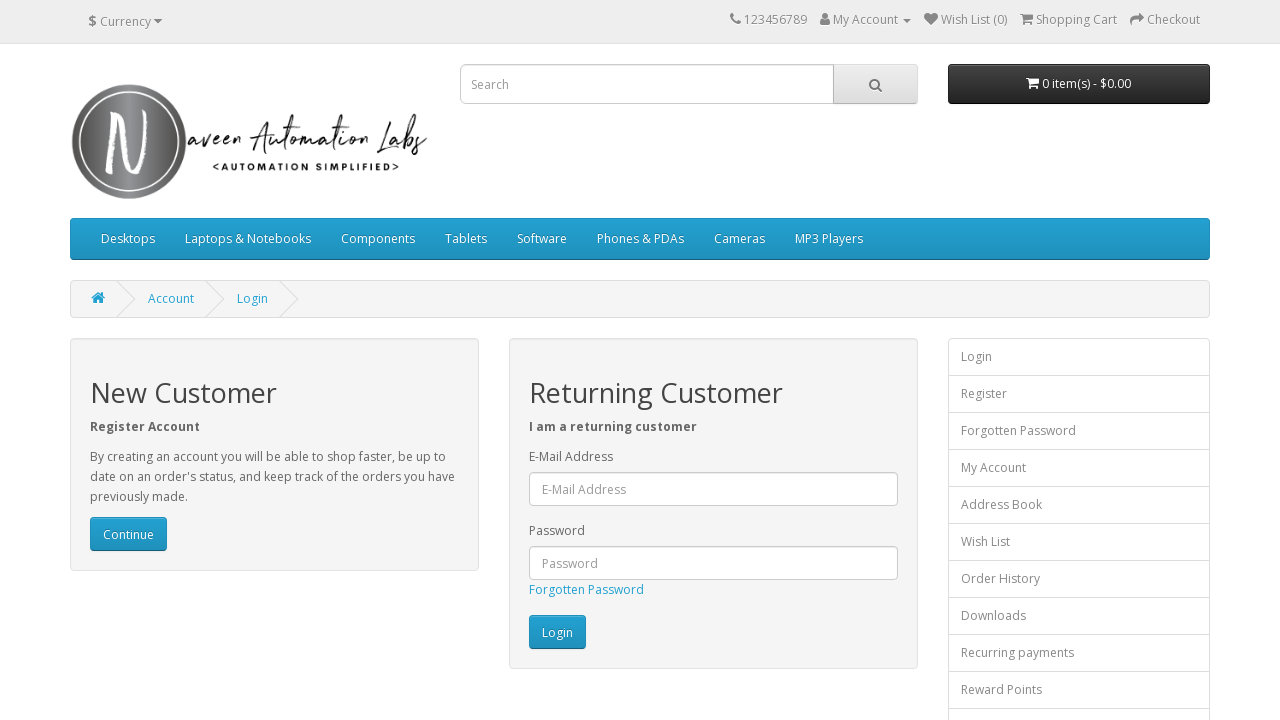

Scrolled a right panel link into view
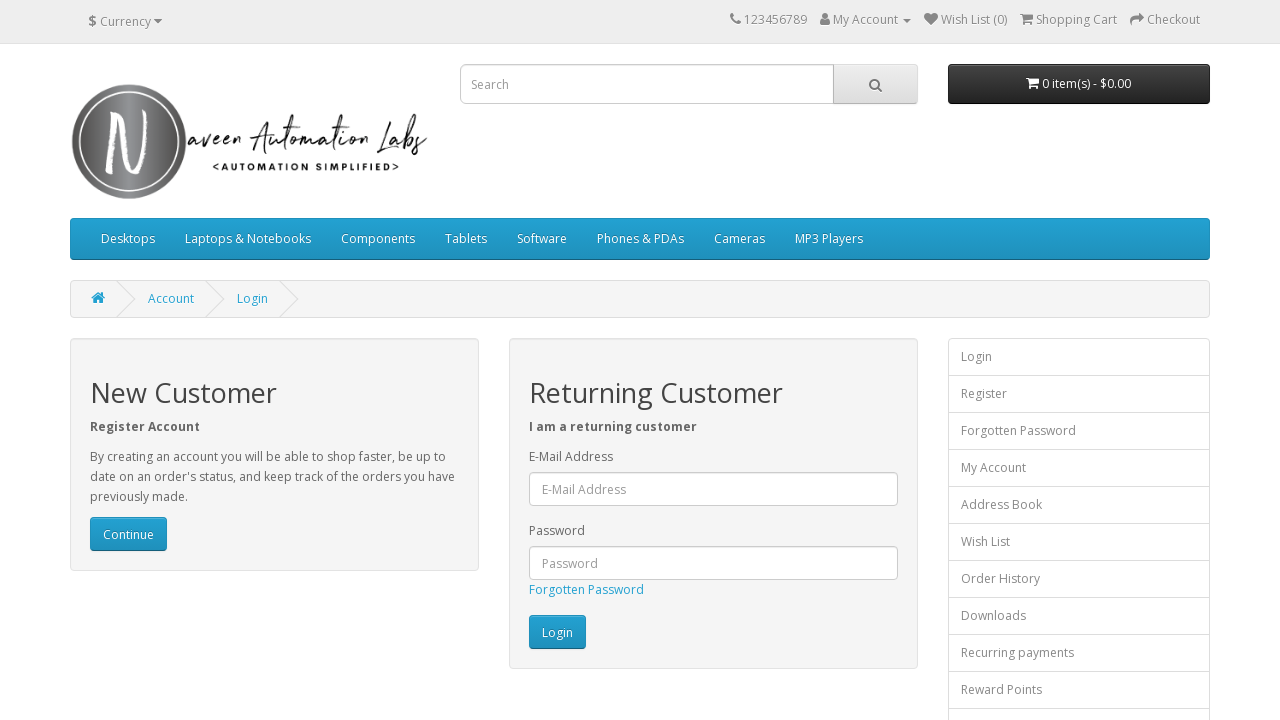

Scrolled a right panel link into view
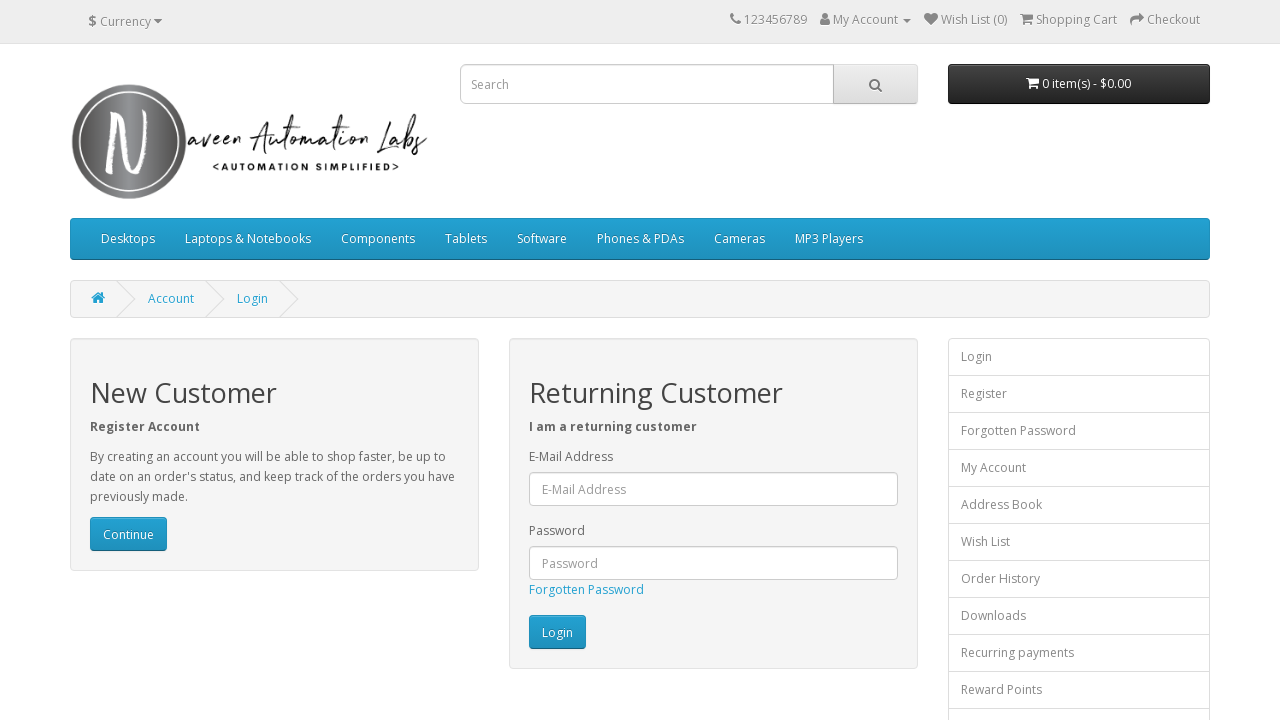

Scrolled a right panel link into view
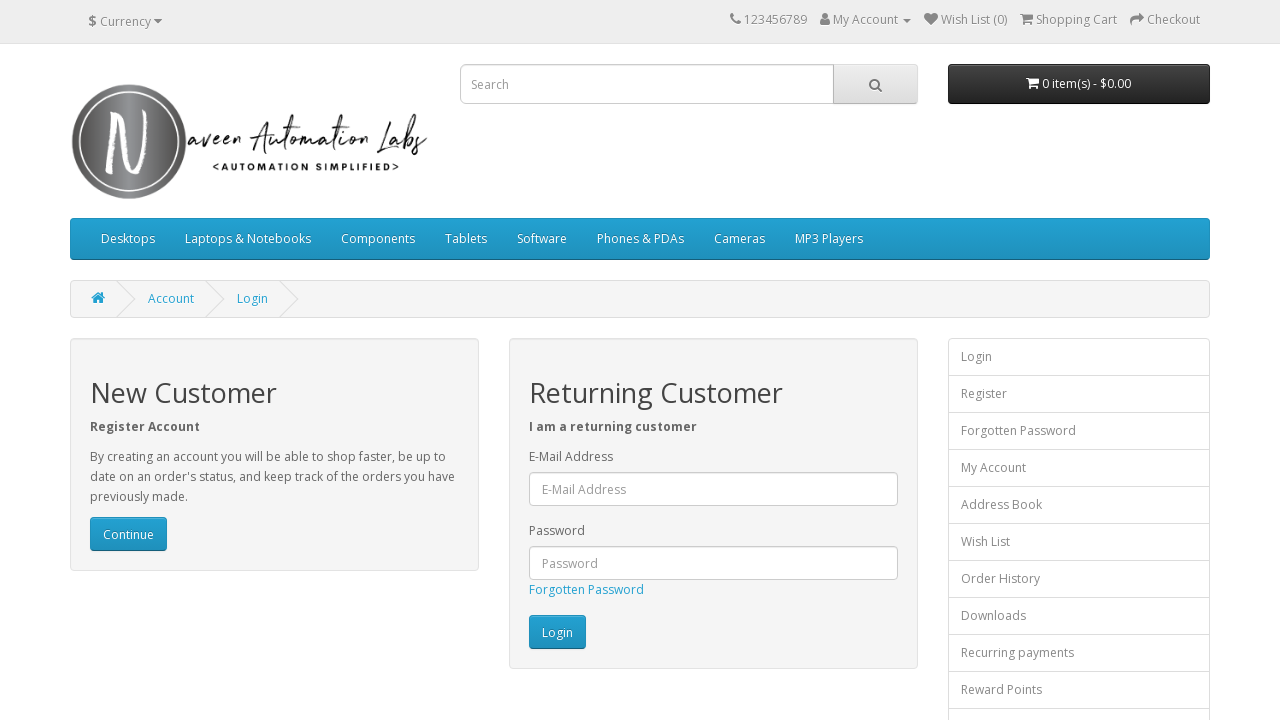

Scrolled a right panel link into view
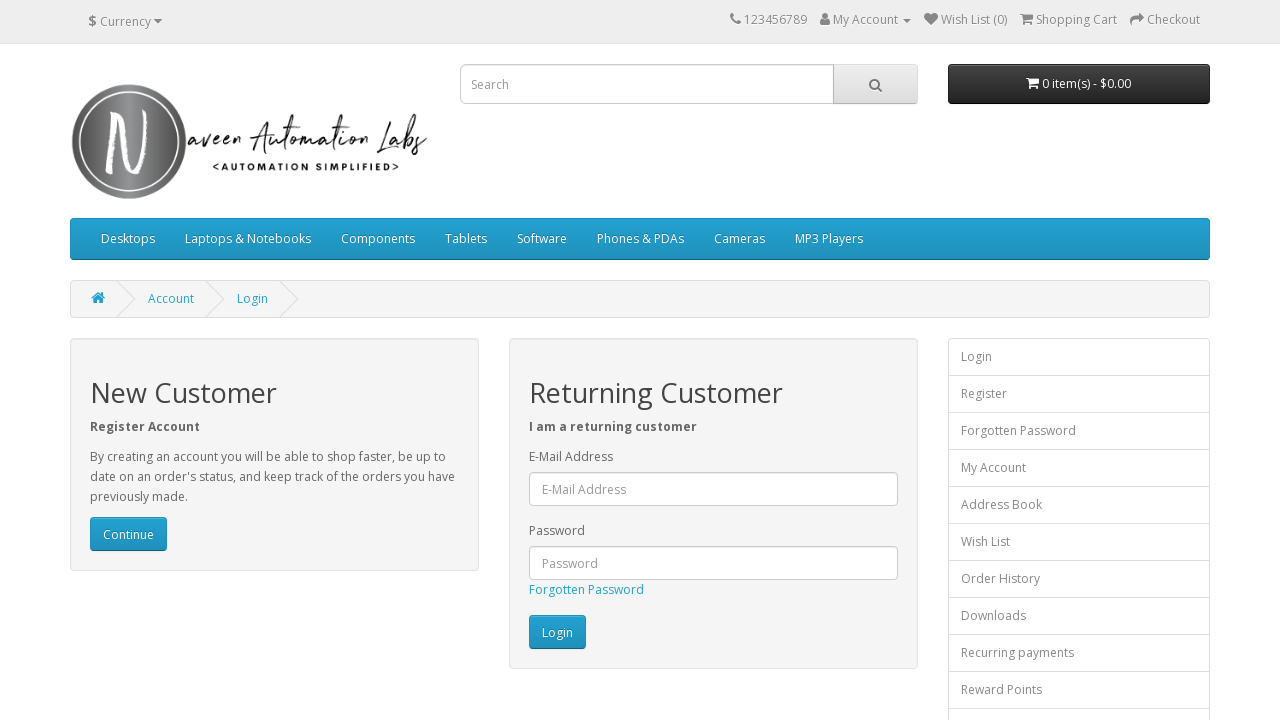

Scrolled a right panel link into view
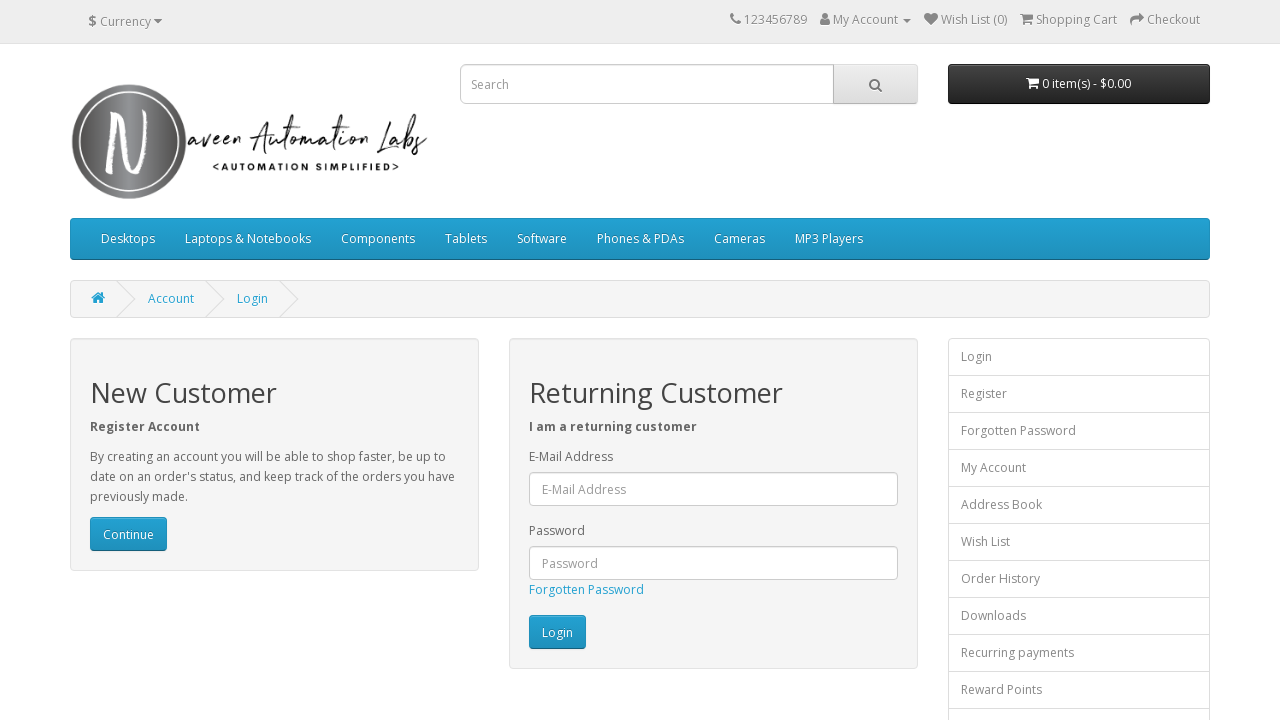

Scrolled a right panel link into view
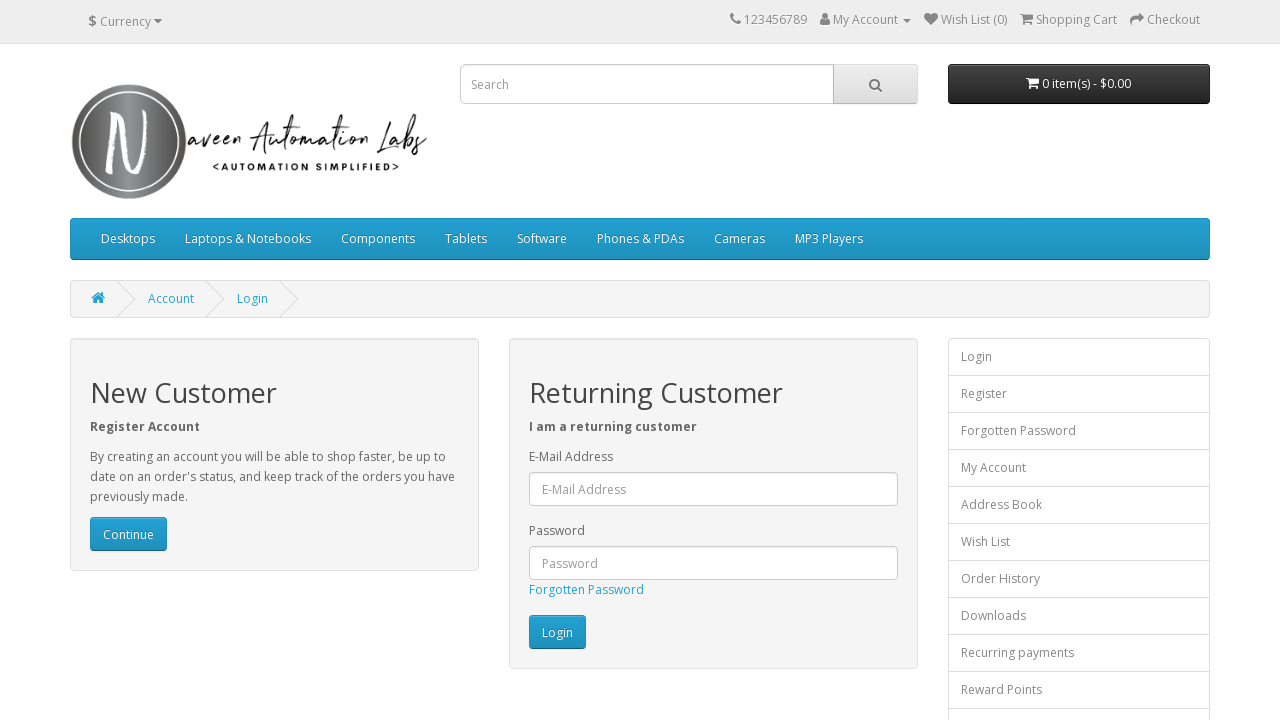

Scrolled a right panel link into view
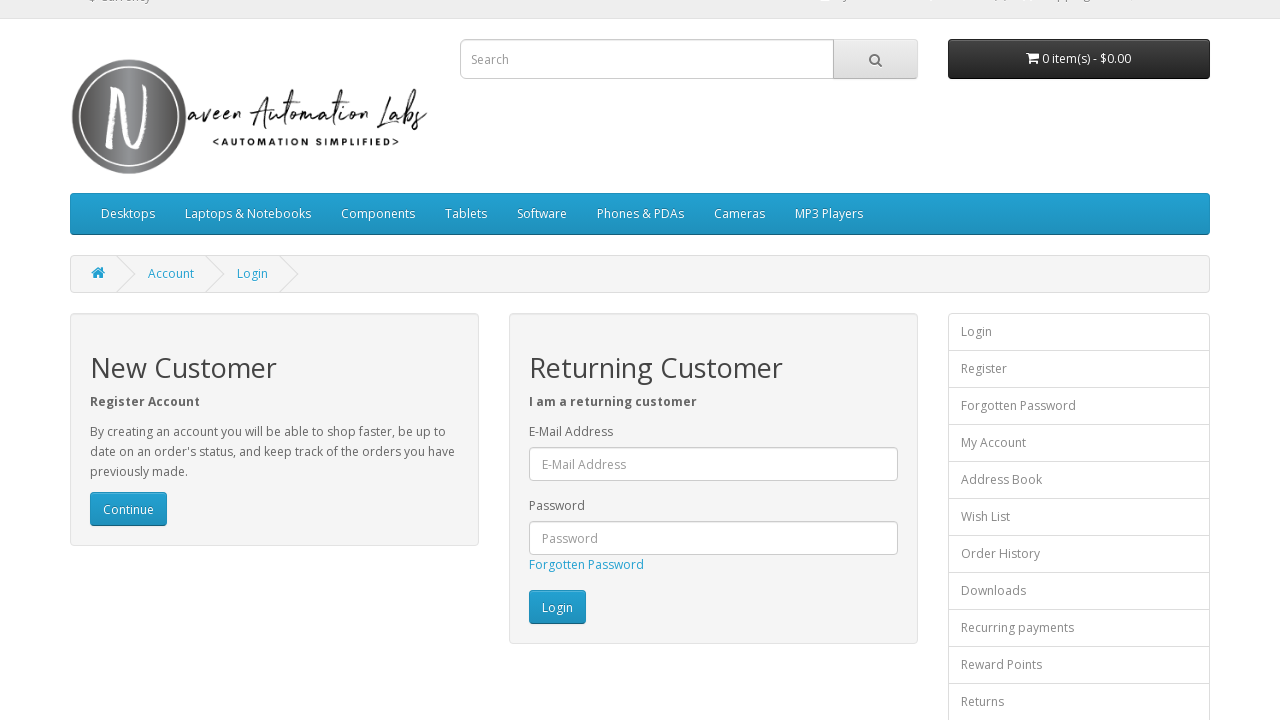

Scrolled a right panel link into view
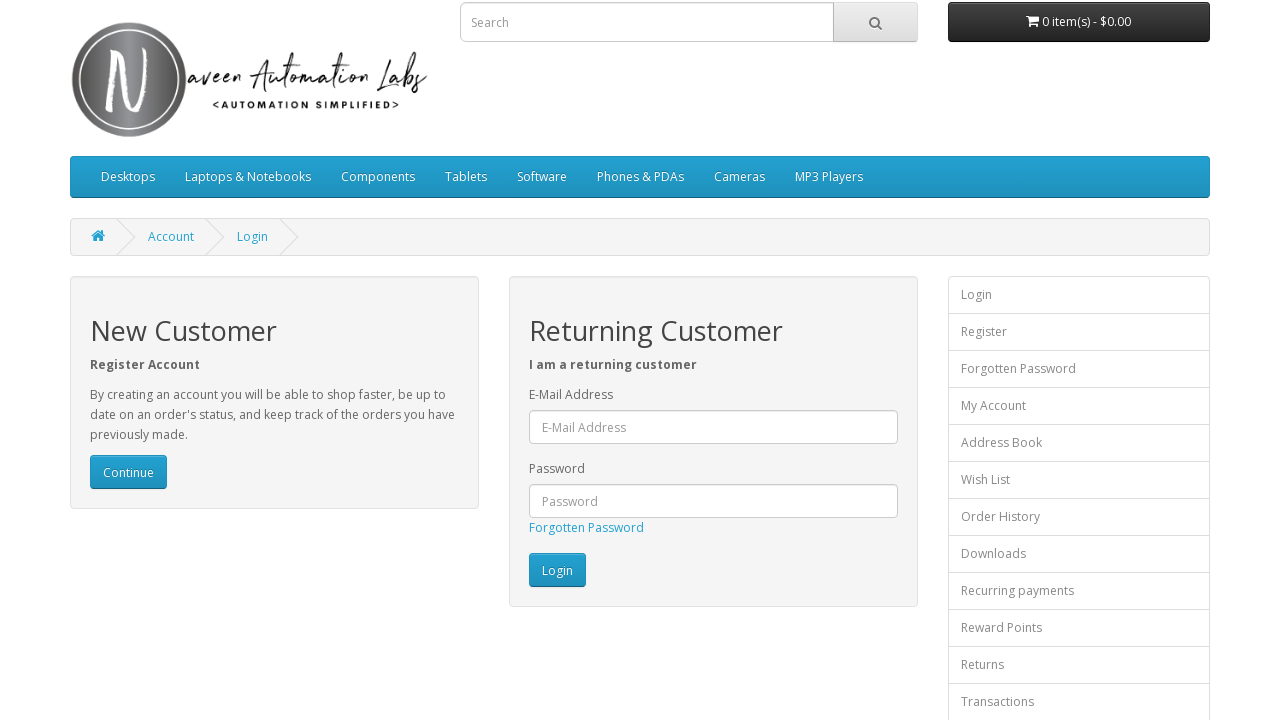

Scrolled a right panel link into view
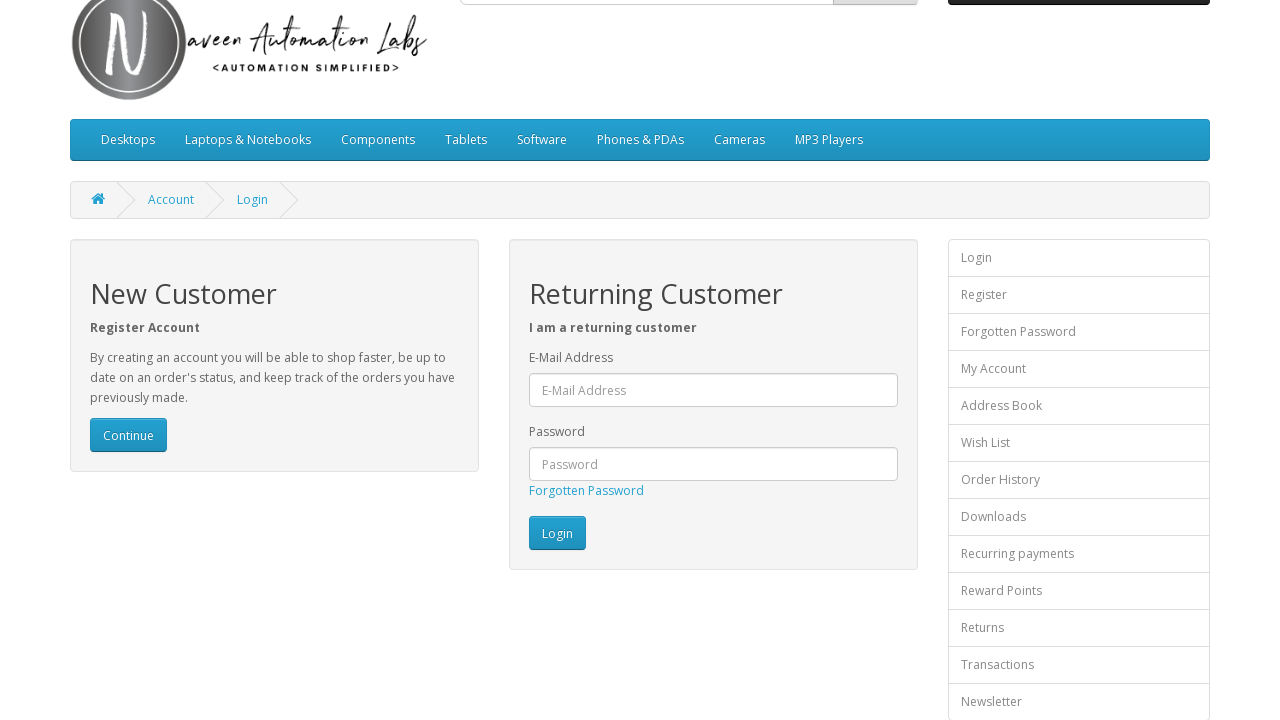

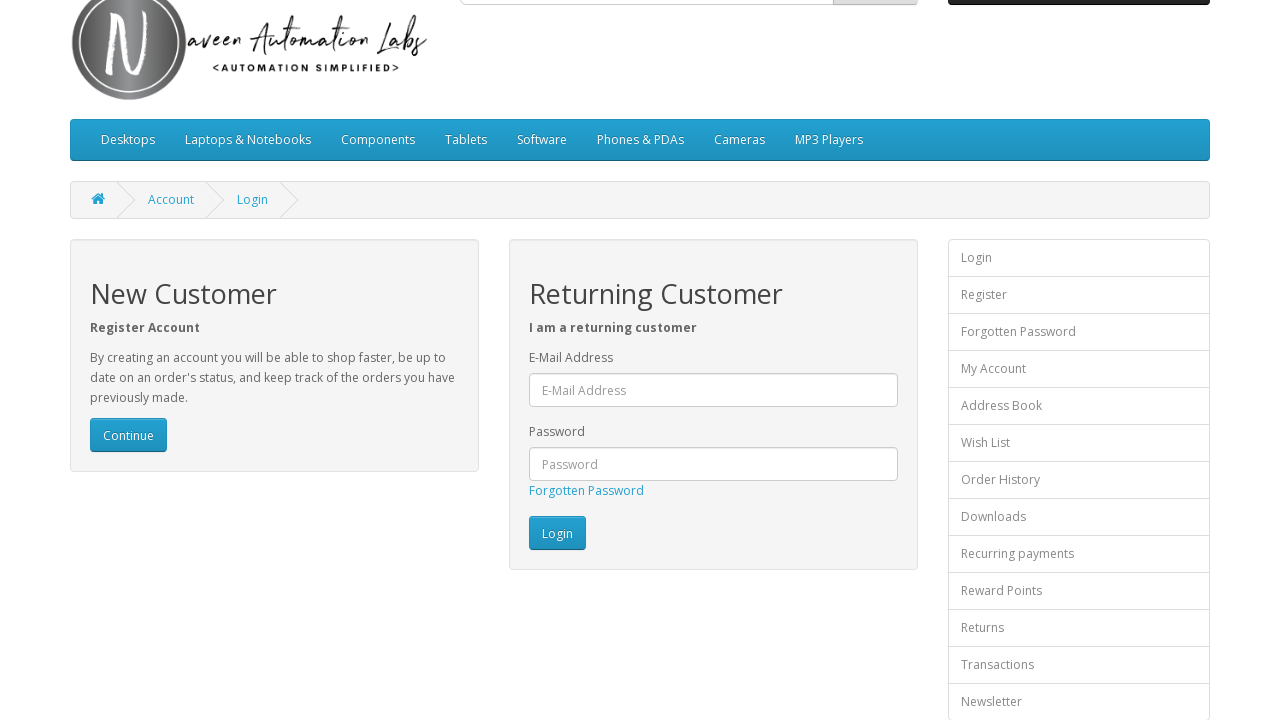